Tests browser window size manipulation by maximizing the window, setting a specific size, and then adjusting the height to half its original value

Starting URL: https://music.163.com/

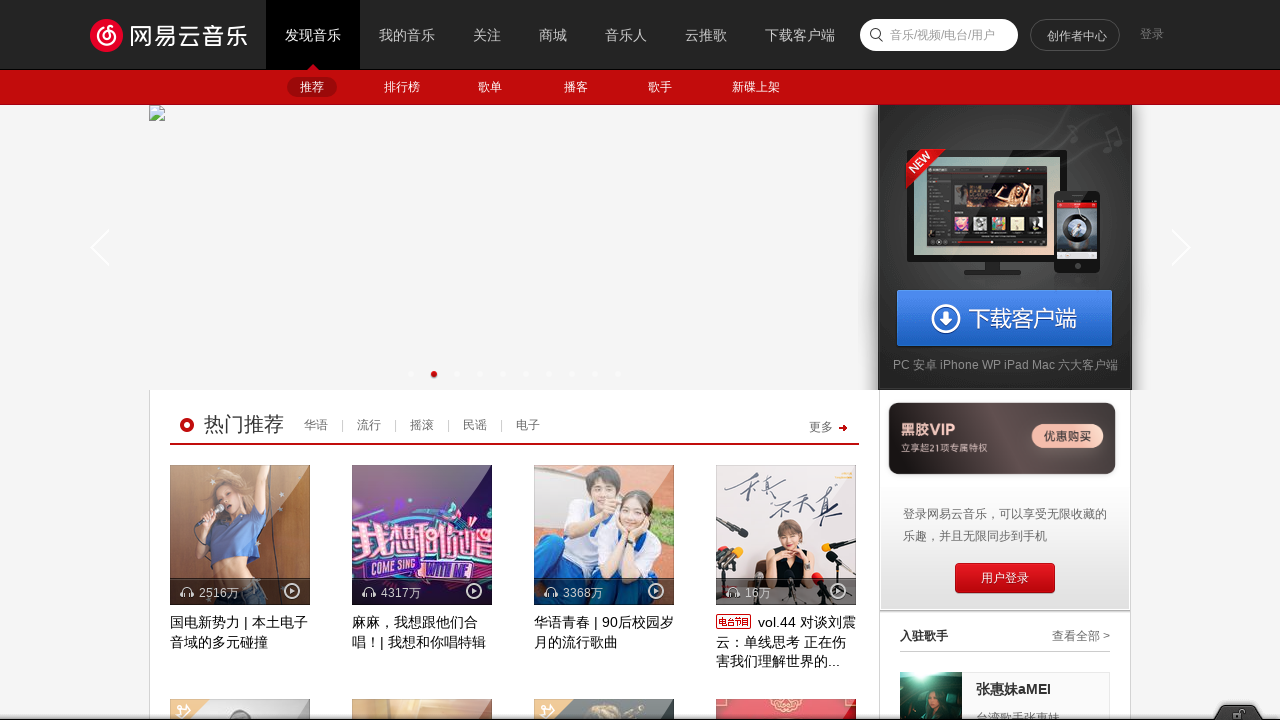

Navigated to https://music.163.com/
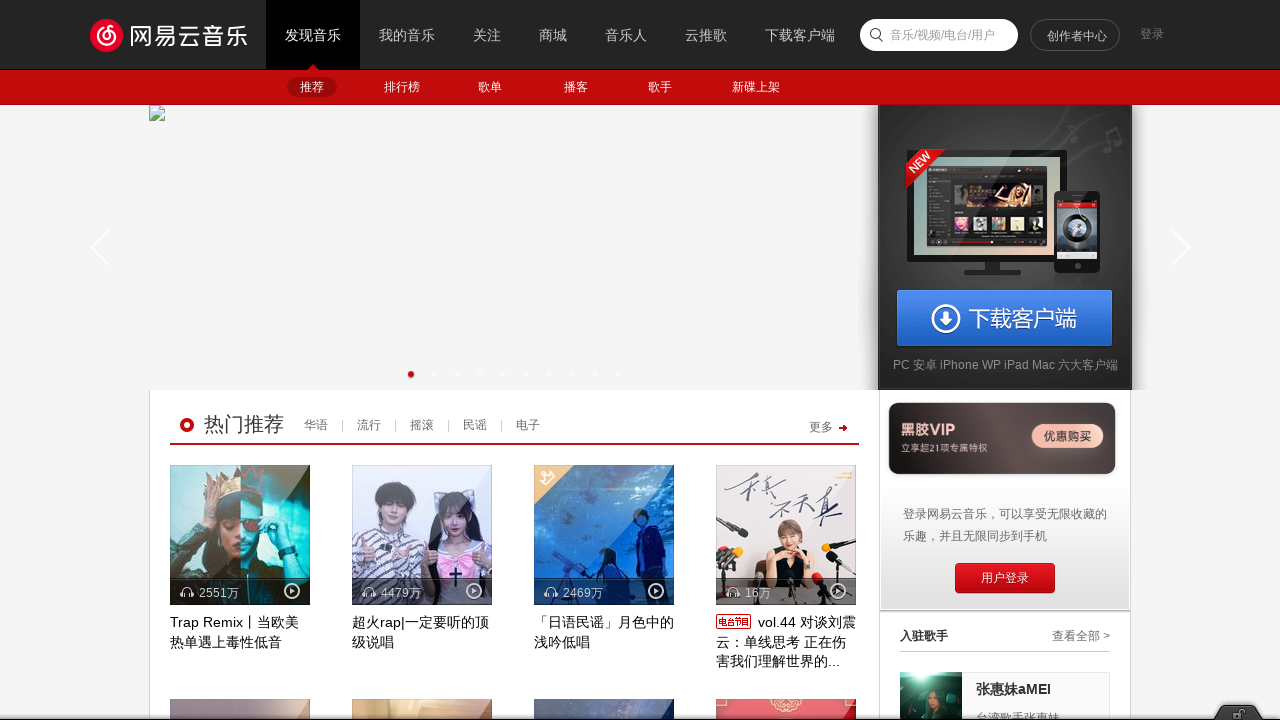

Maximized window to 1920x1080 viewport
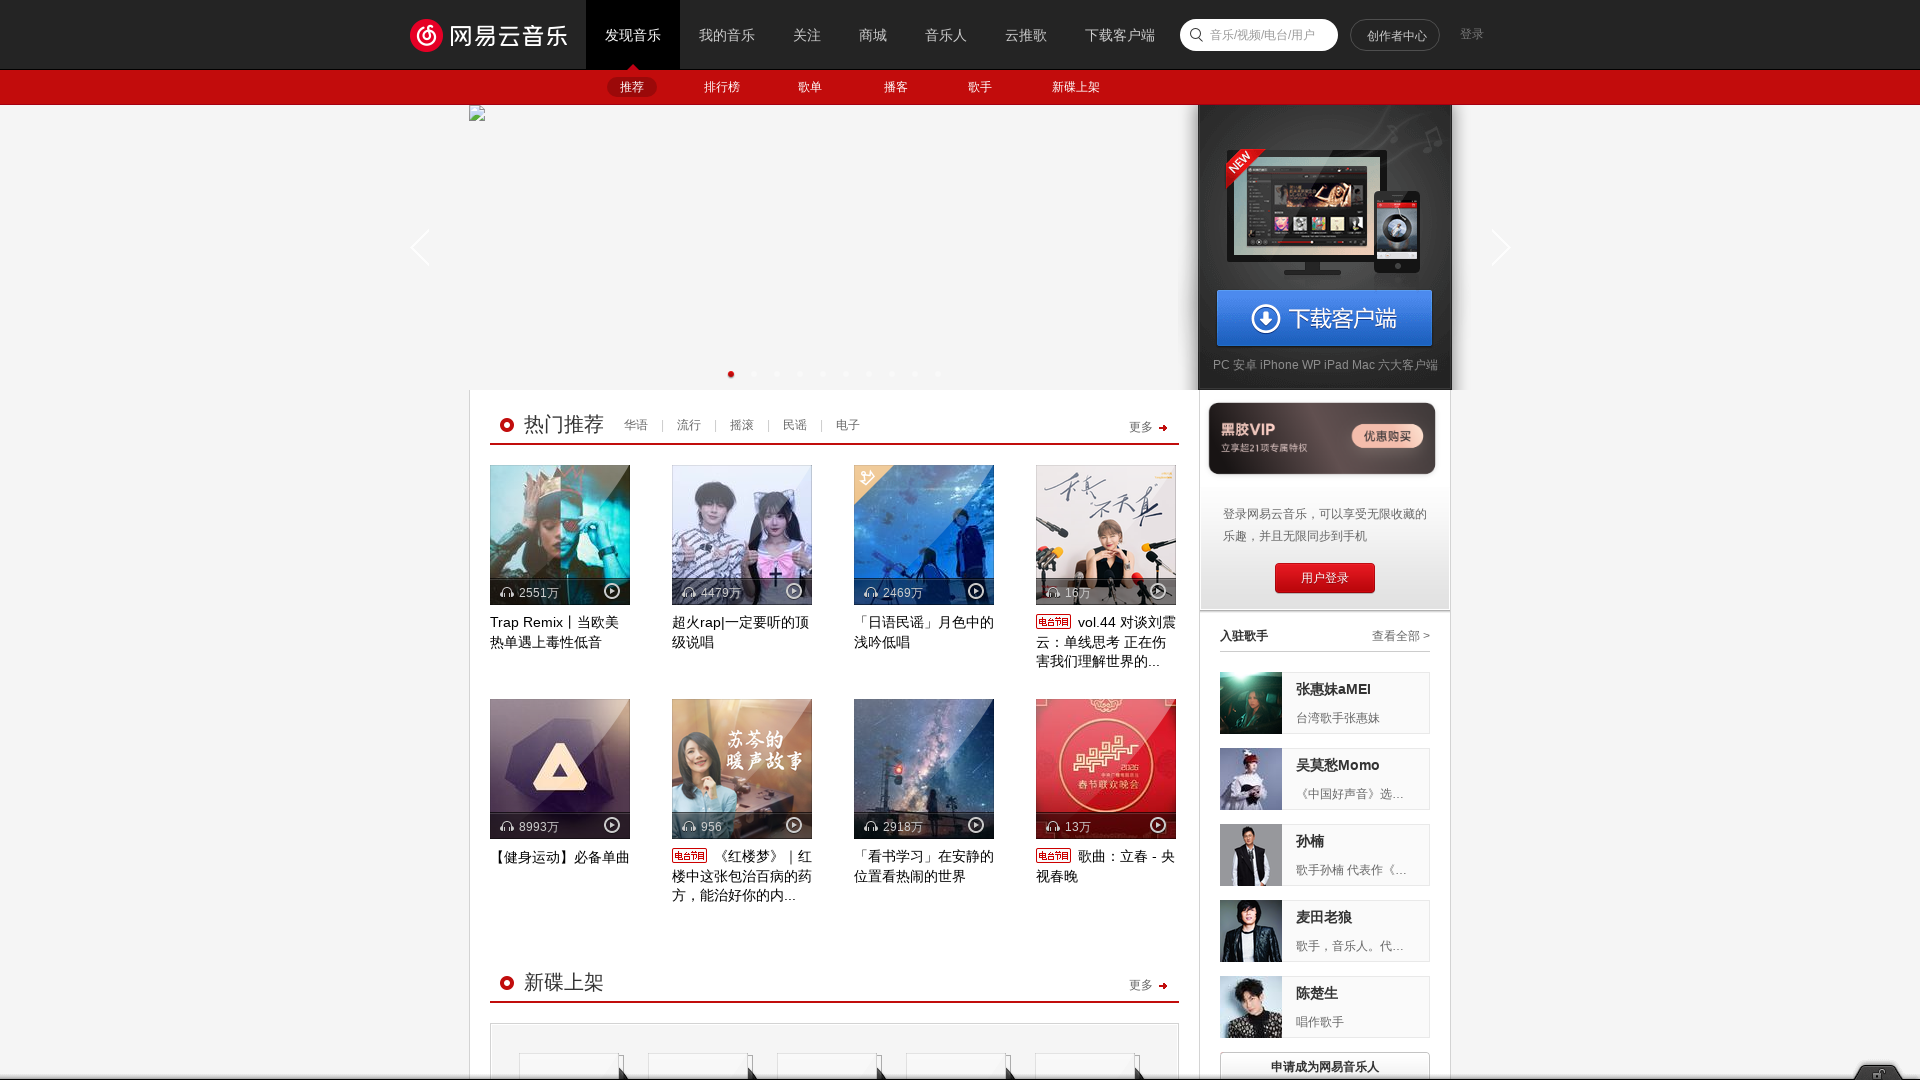

Set window to specific size 800x600
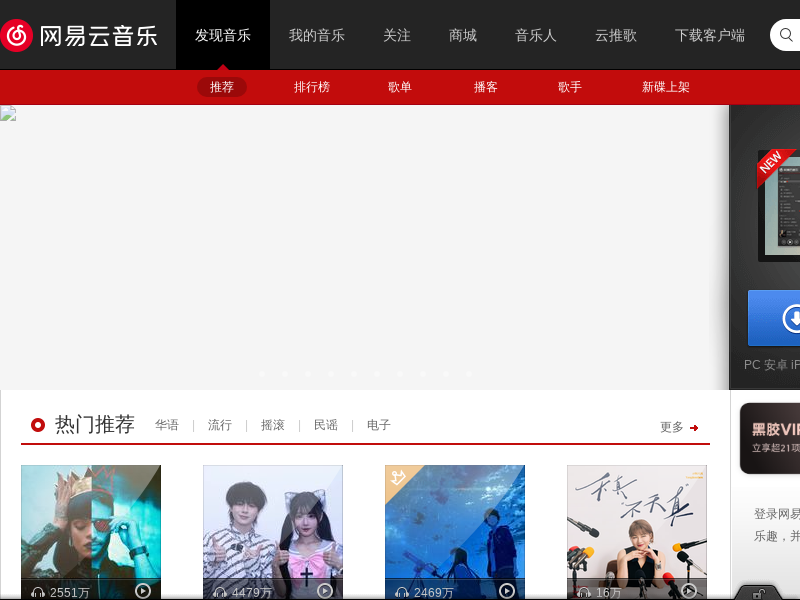

Retrieved current viewport size: {'width': 800, 'height': 600}
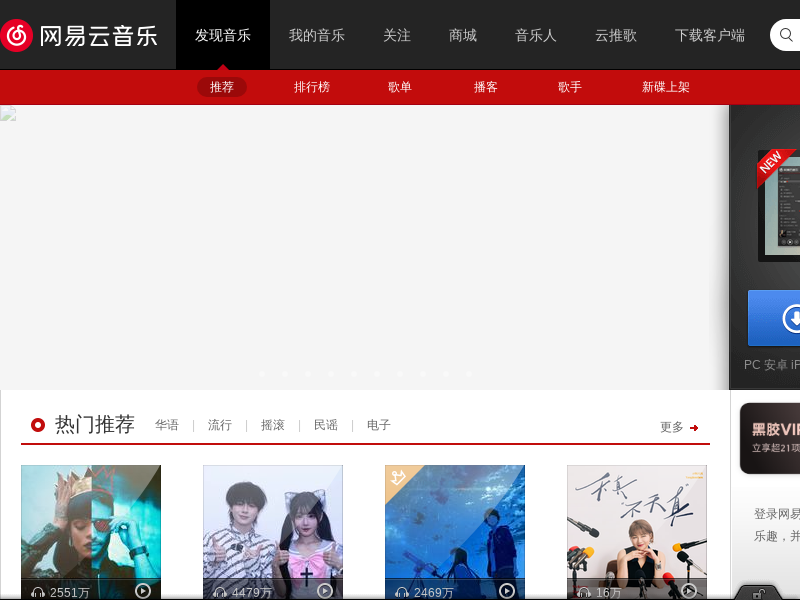

Adjusted window height to half: 800x300
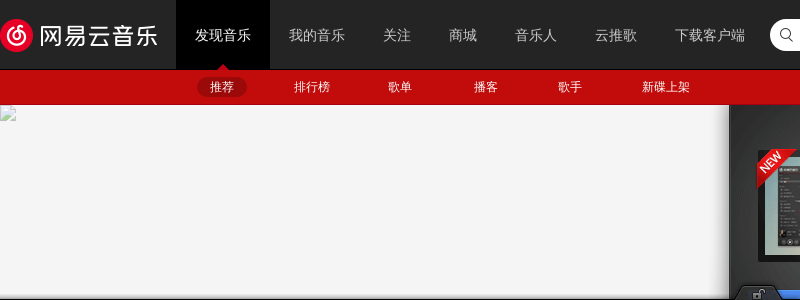

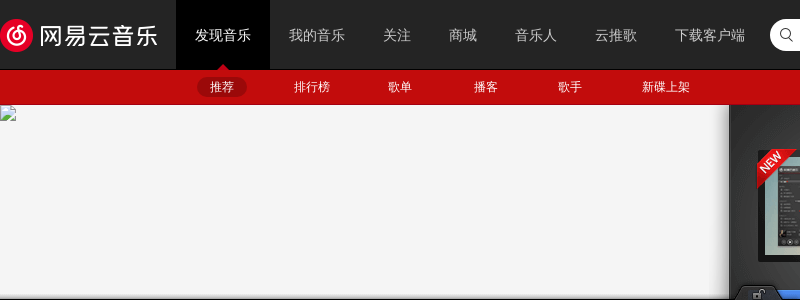